Tests a greeting form by entering the name "Вася" (Vasya), clicking the submit button, and verifying that the page displays the personalized greeting "Привет, Вася!" (Hello, Vasya!).

Starting URL: https://lm.skillbox.cc/qa_tester/module01/

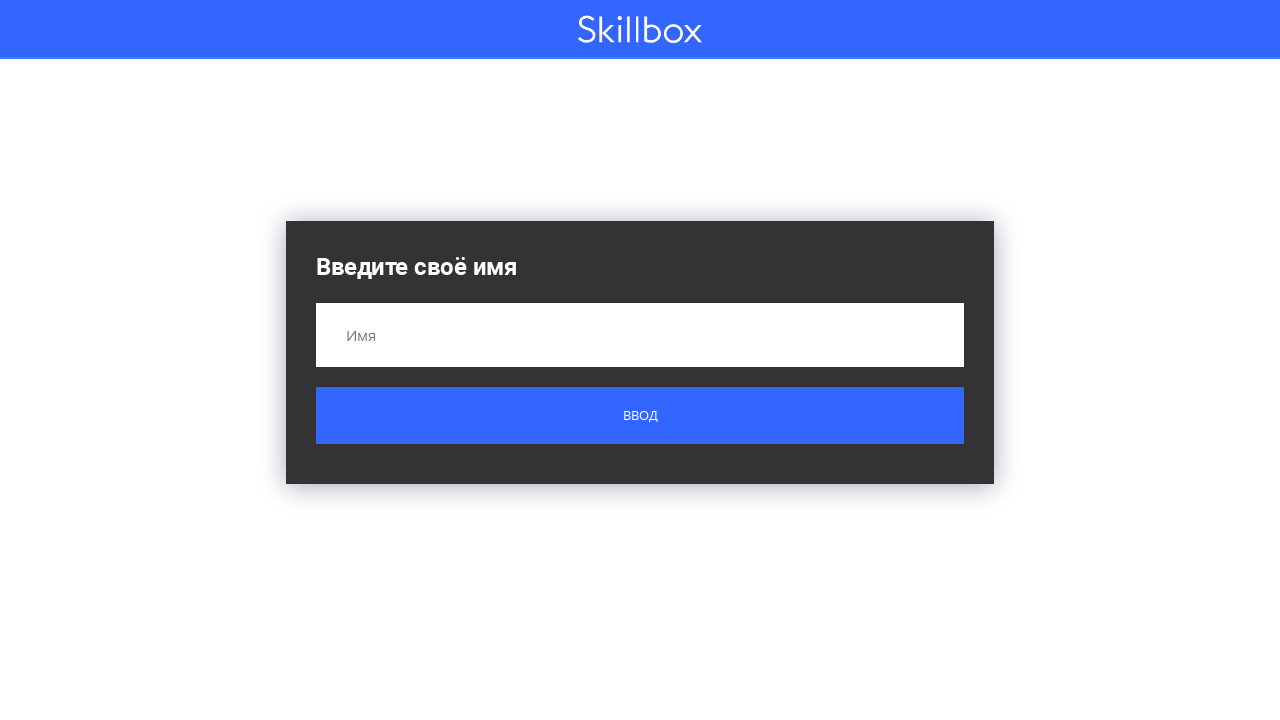

Filled name input field with 'Вася' (Vasya) on input[name='name']
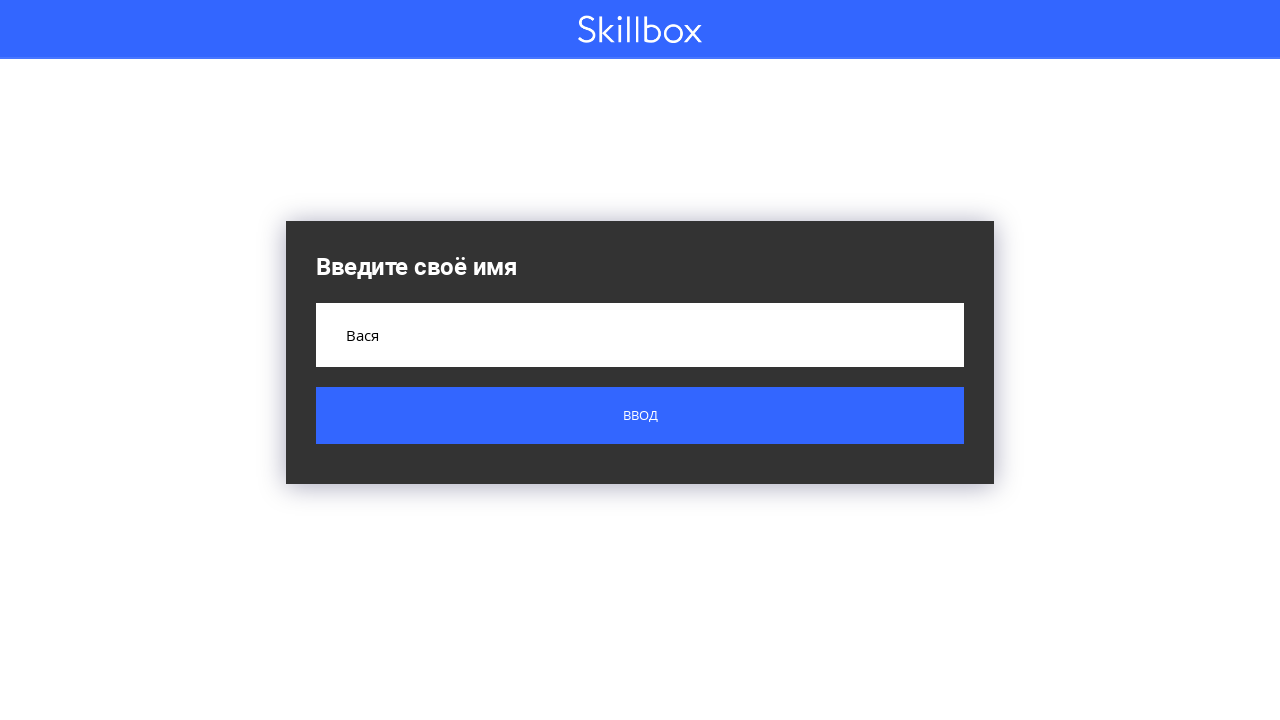

Clicked submit button at (640, 416) on button
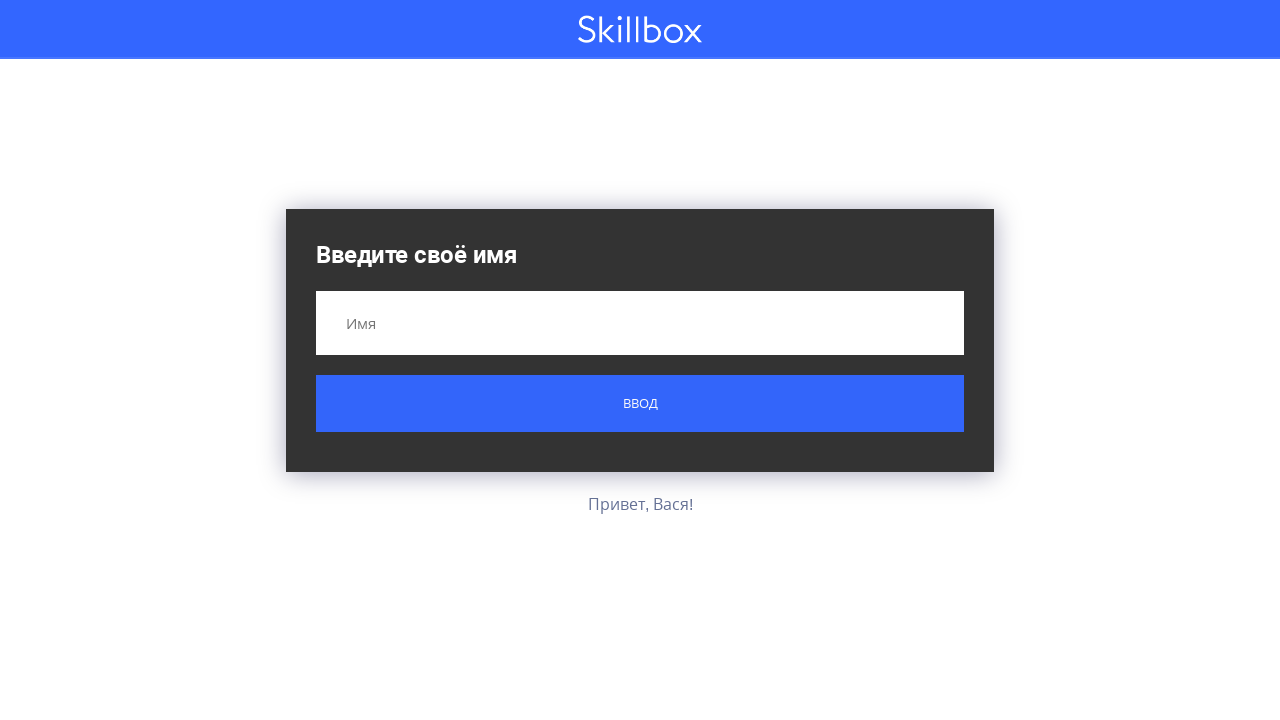

Greeting result message appeared
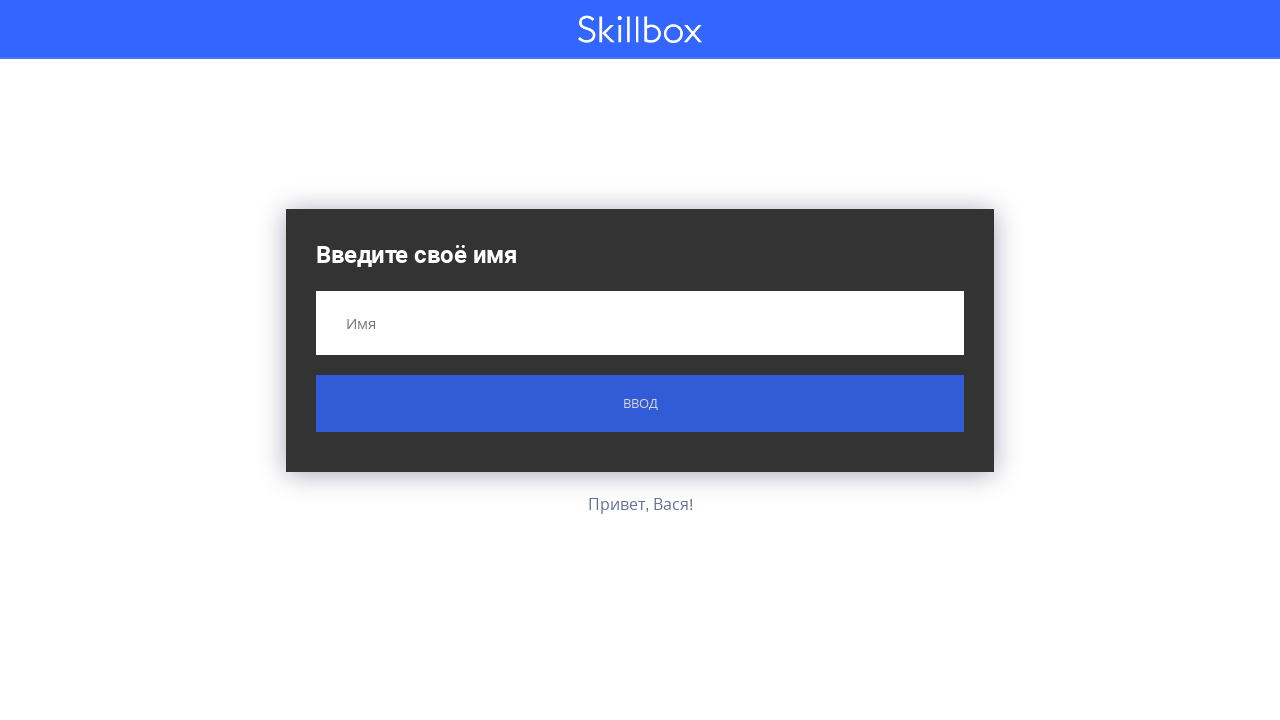

Retrieved greeting text content
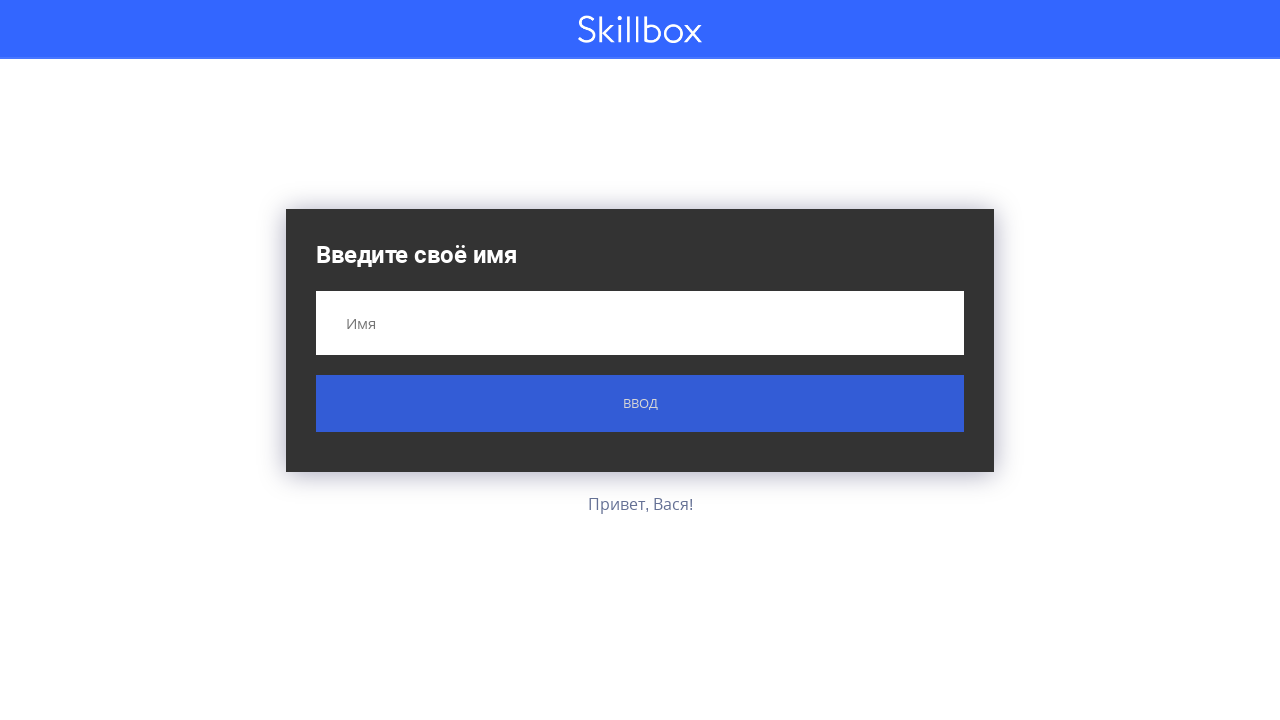

Verified greeting message matches 'Привет, Вася!'
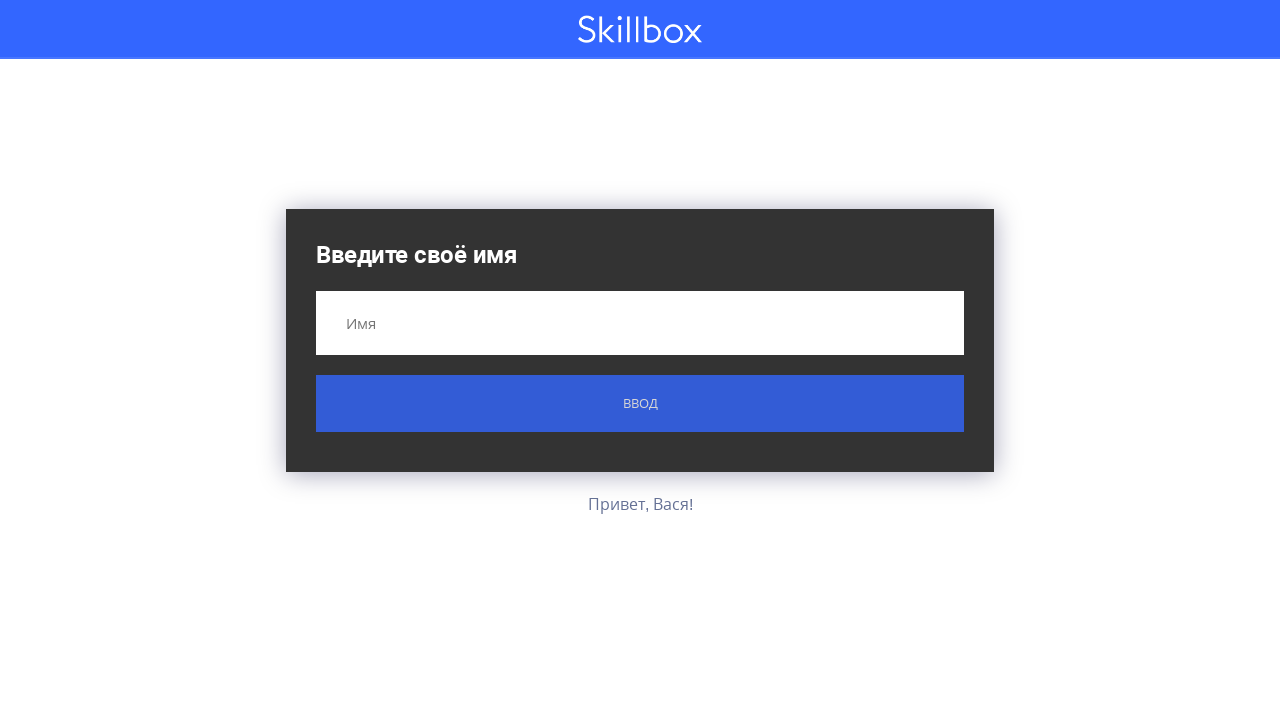

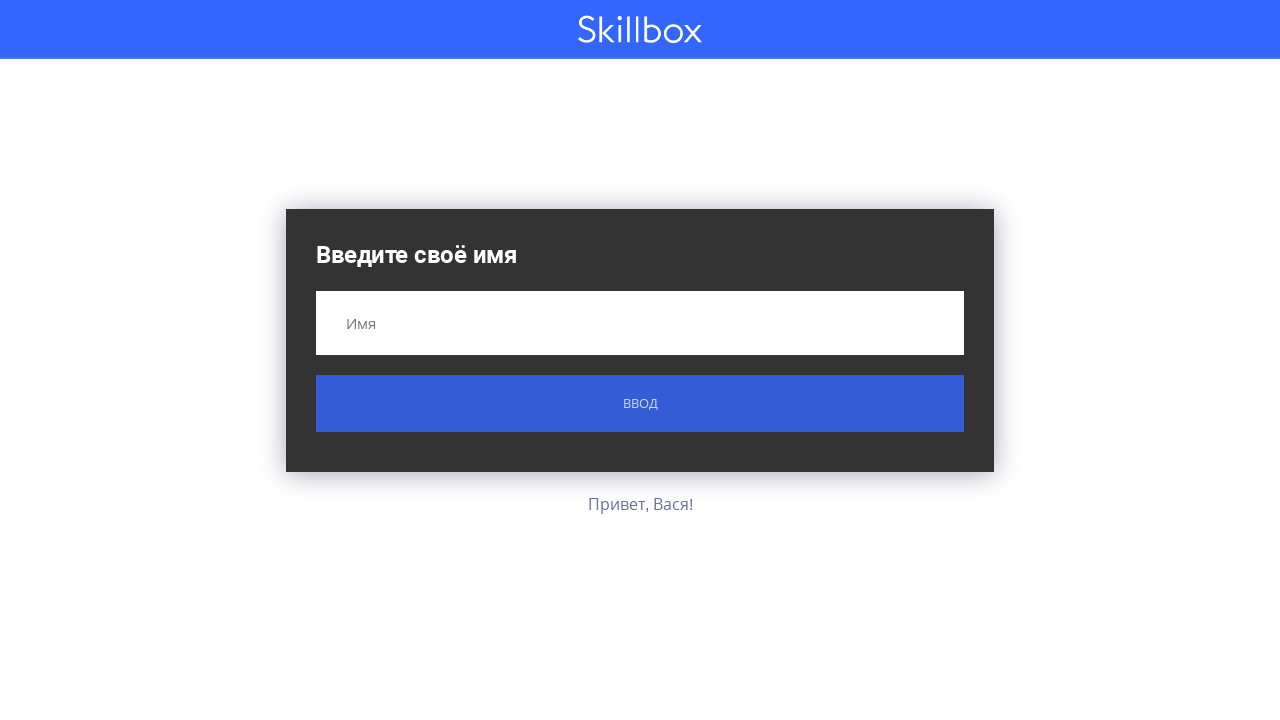